Tests prompt alert by clicking the button, entering custom text, and accepting the alert

Starting URL: https://v1.training-support.net/selenium/javascript-alerts

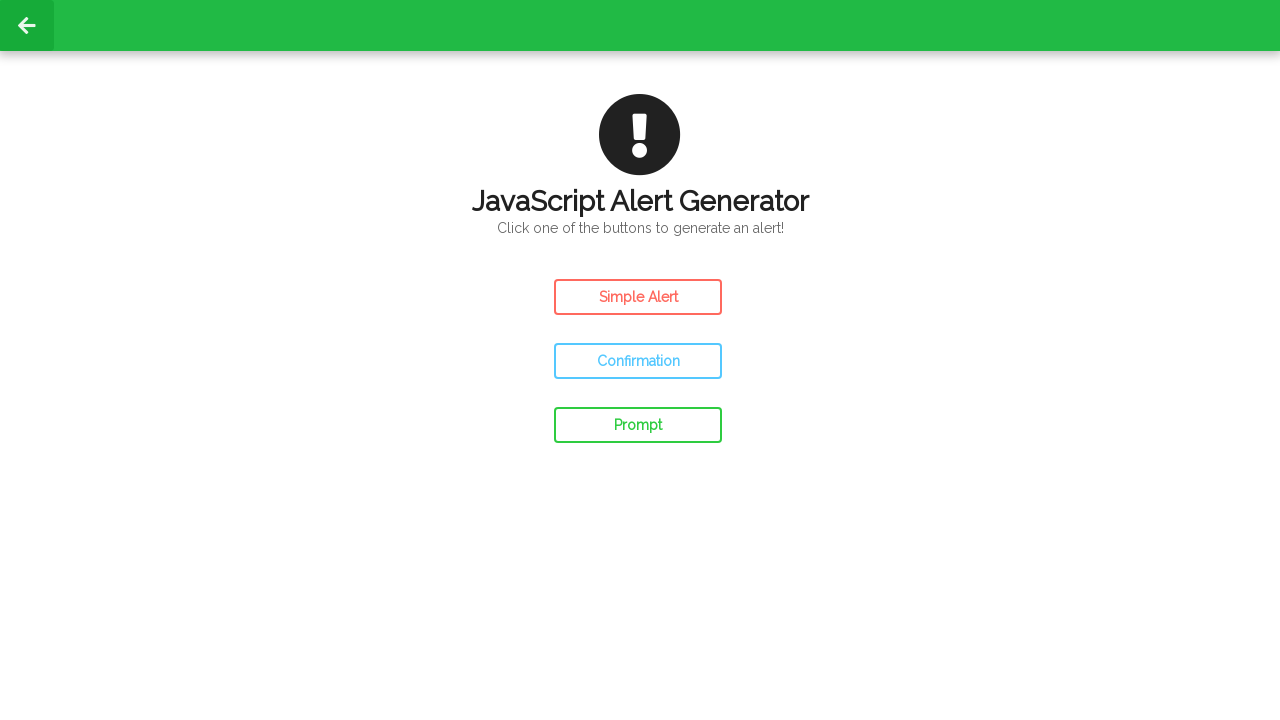

Set up dialog handler to accept prompt alert with 'Awesome!' message
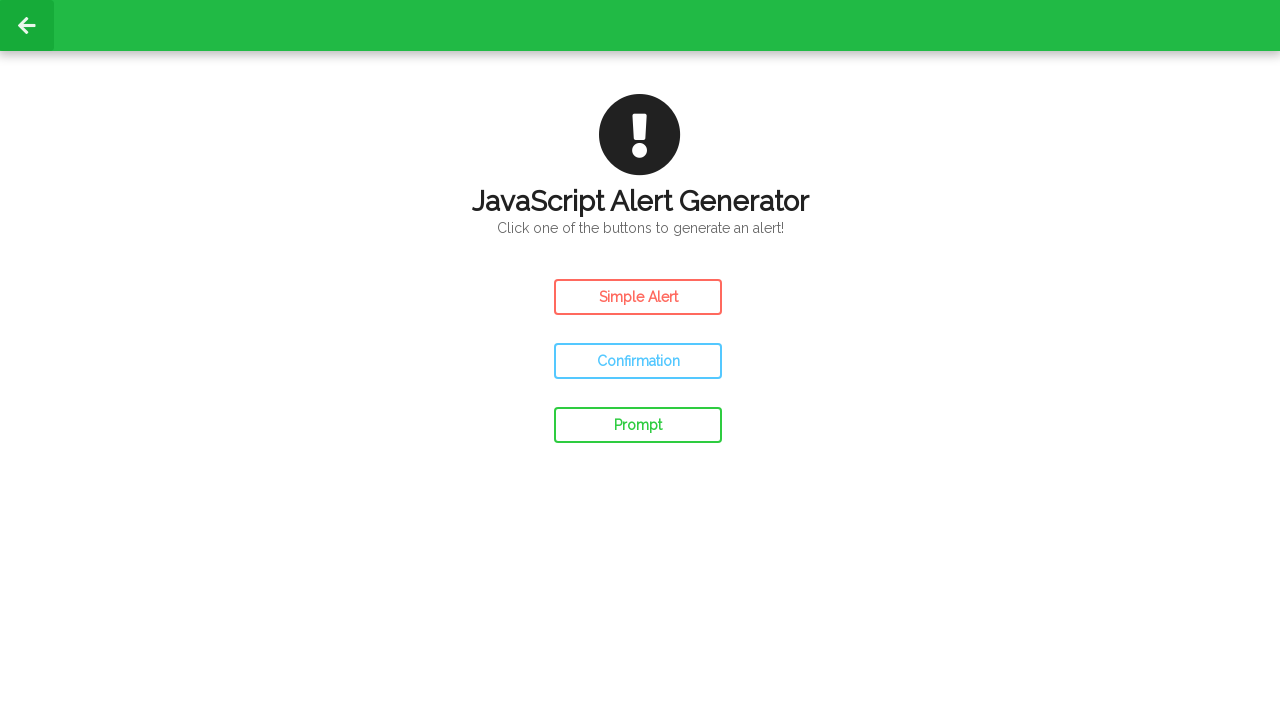

Clicked the Prompt Alert button at (638, 425) on #prompt
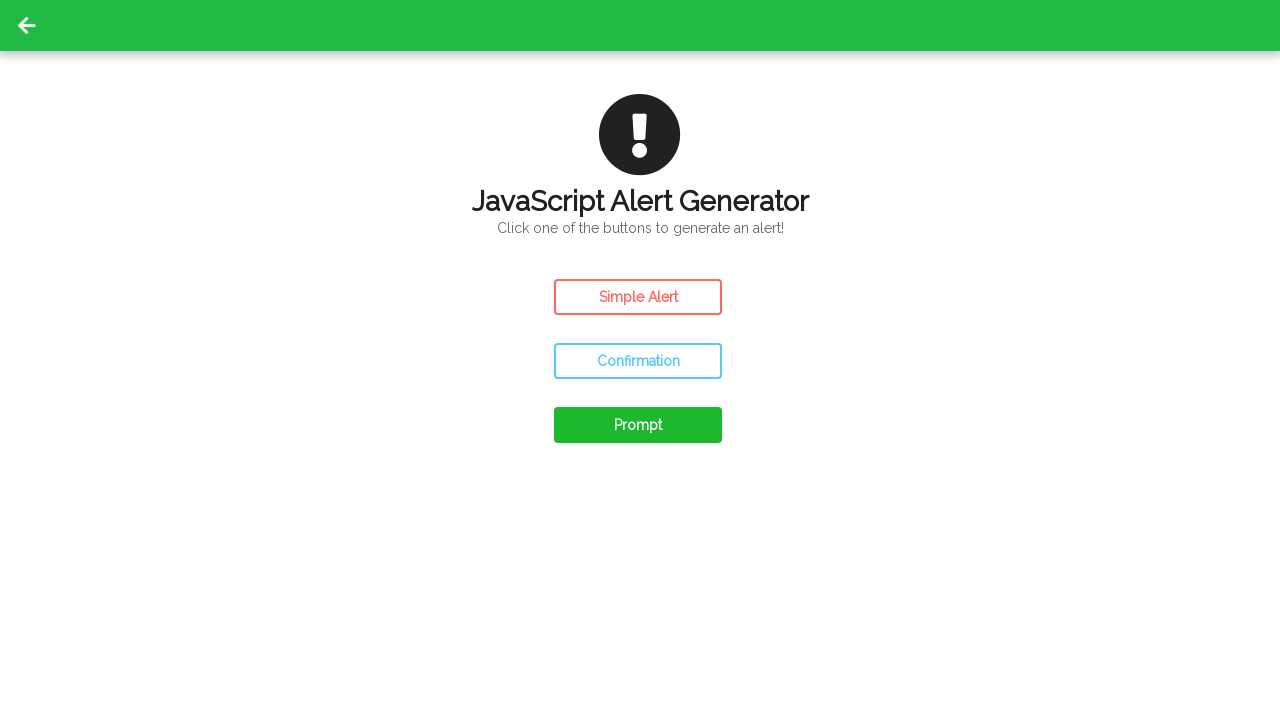

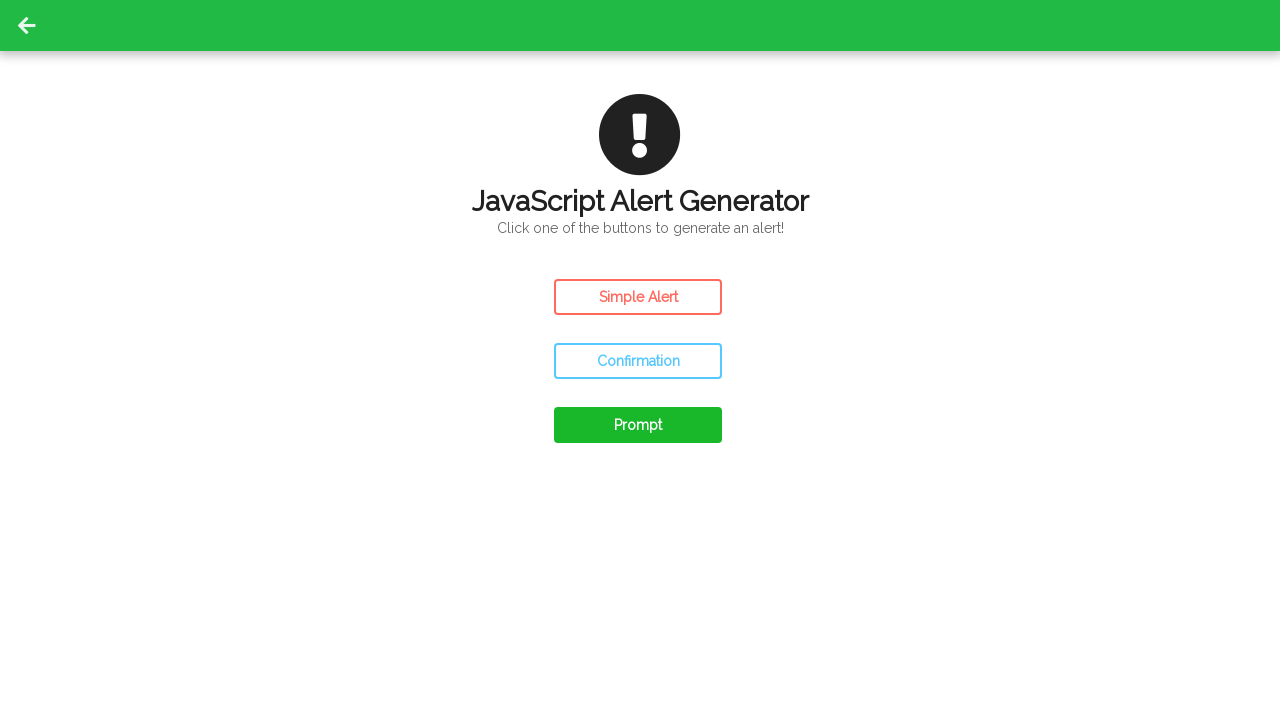